Tests the age calculator page by entering a name and age, submitting the form, and verifying the result message

Starting URL: https://kristinek.github.io/site/examples/age

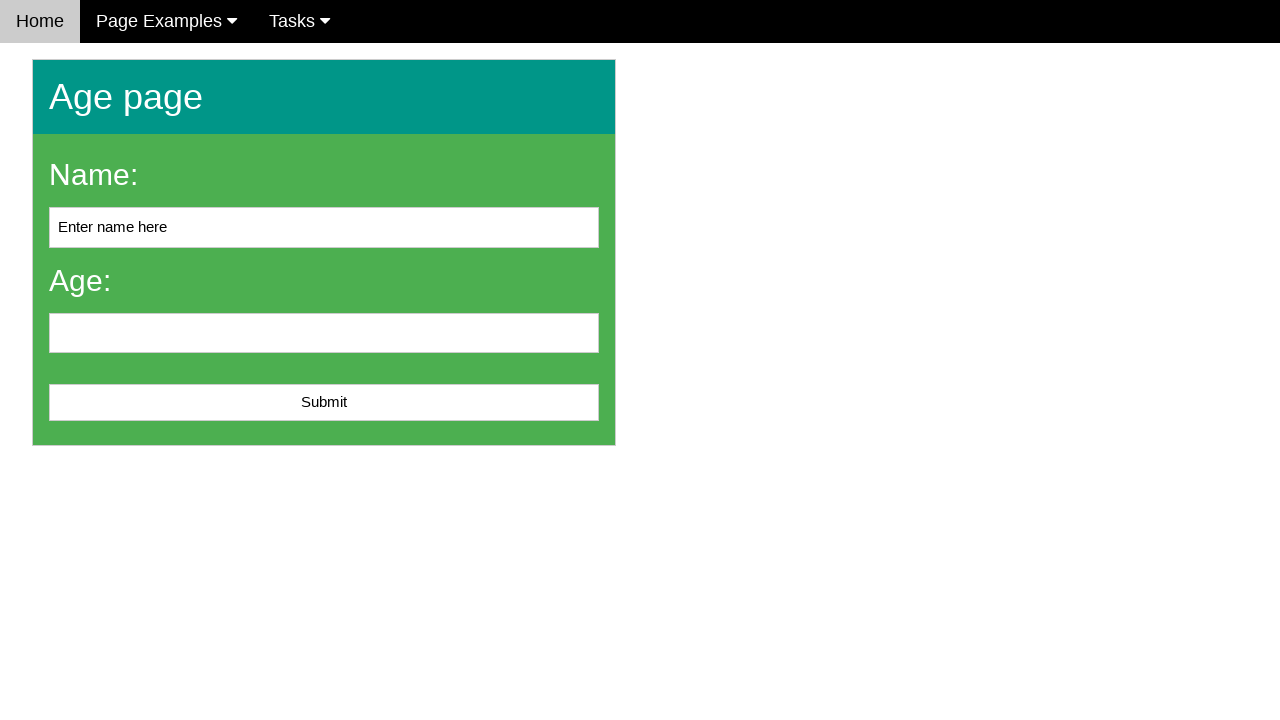

Cleared the name input field on #name
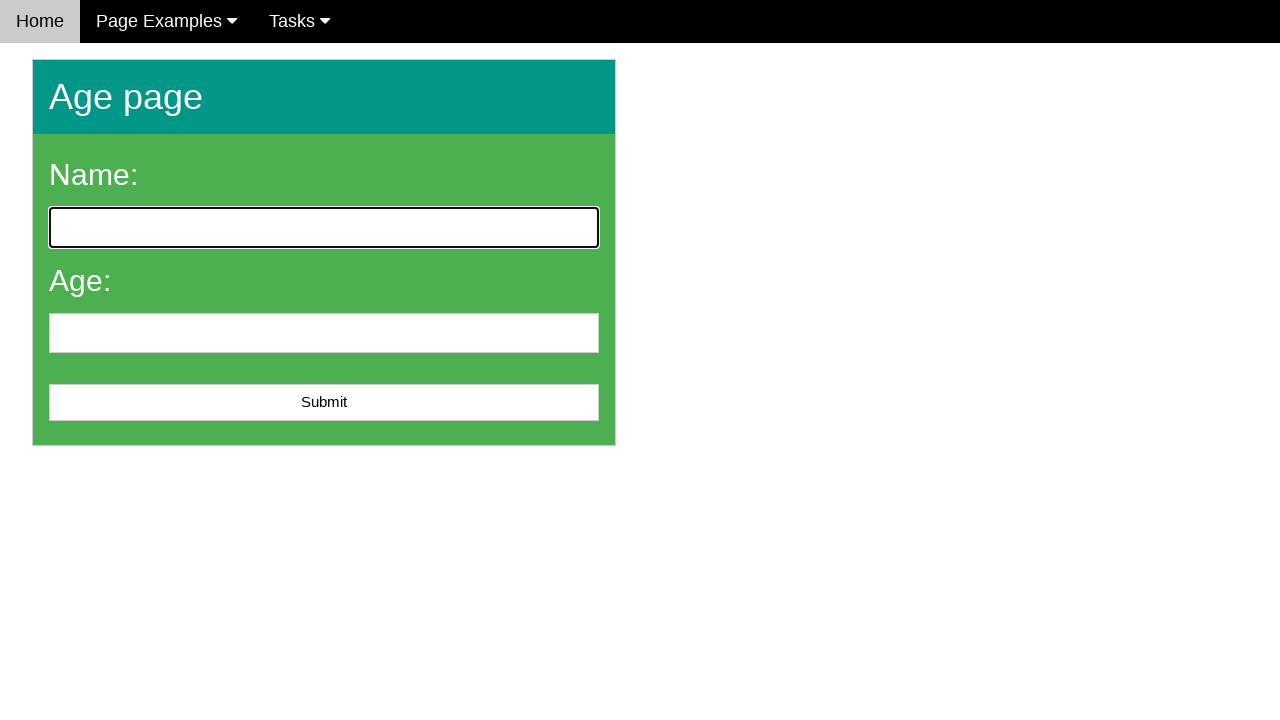

Entered 'John Smith' in the name field on #name
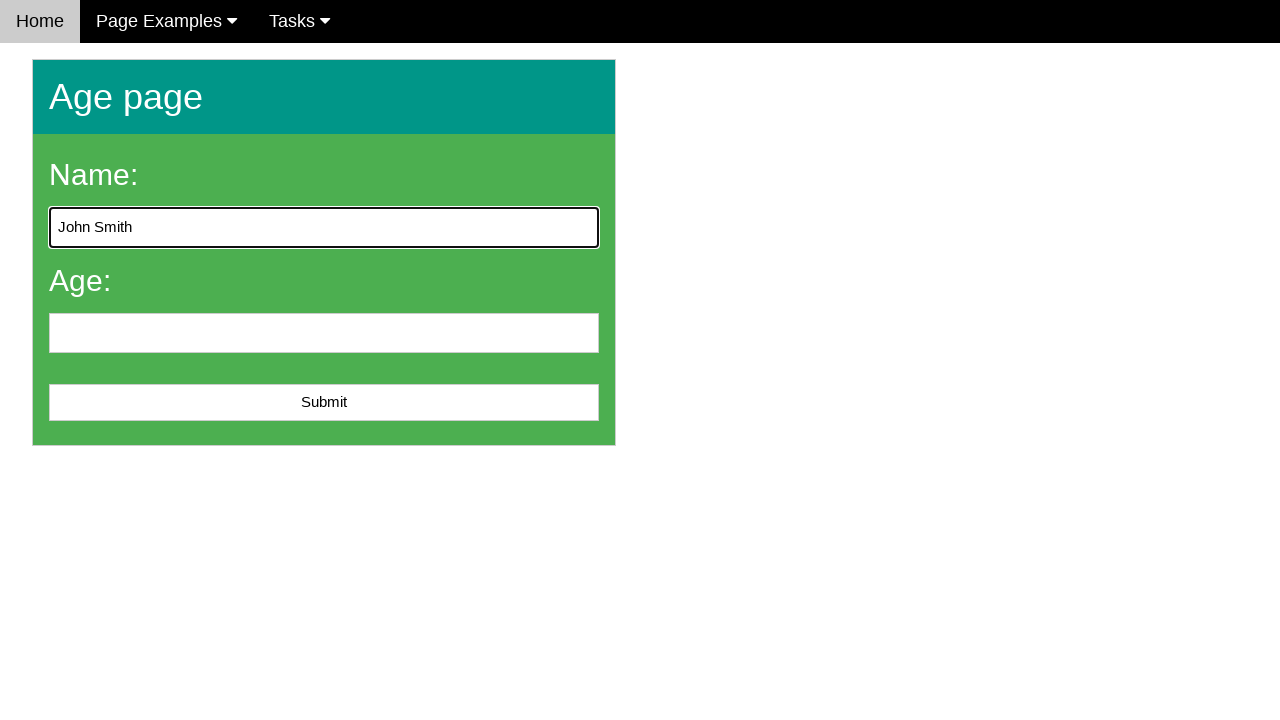

Entered '25' in the age field on #age
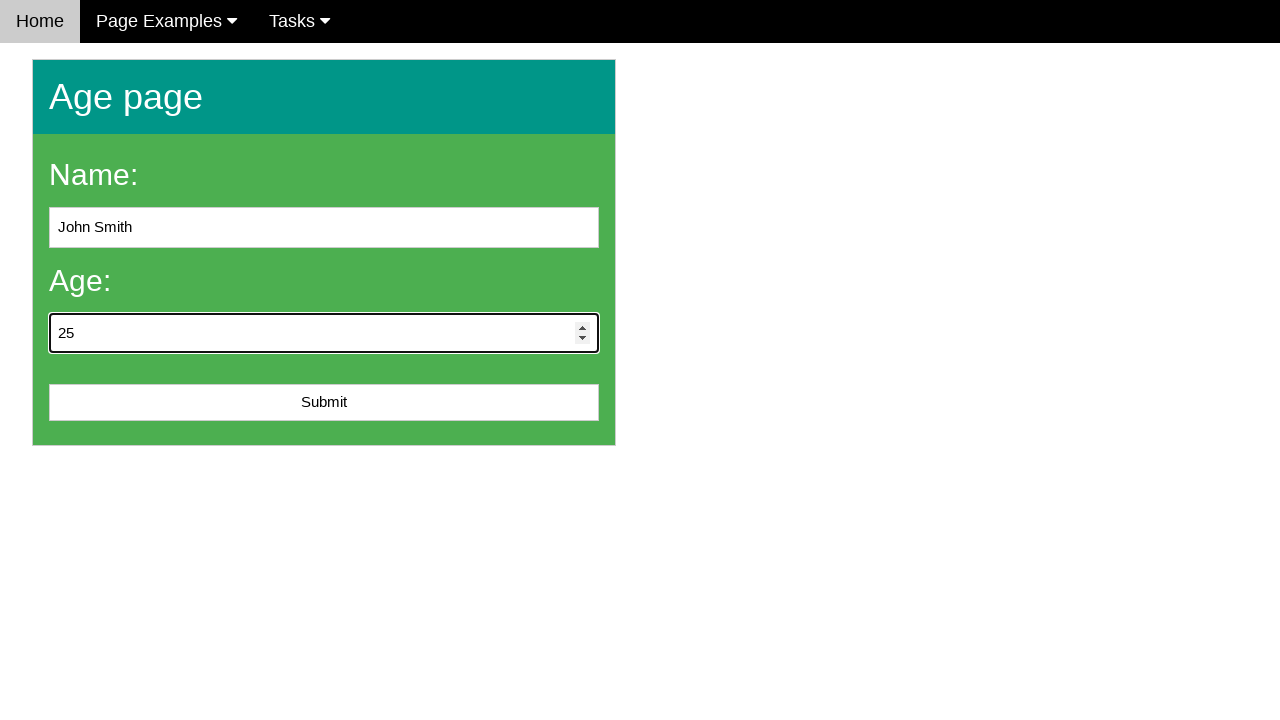

Clicked the submit button at (324, 403) on #submit
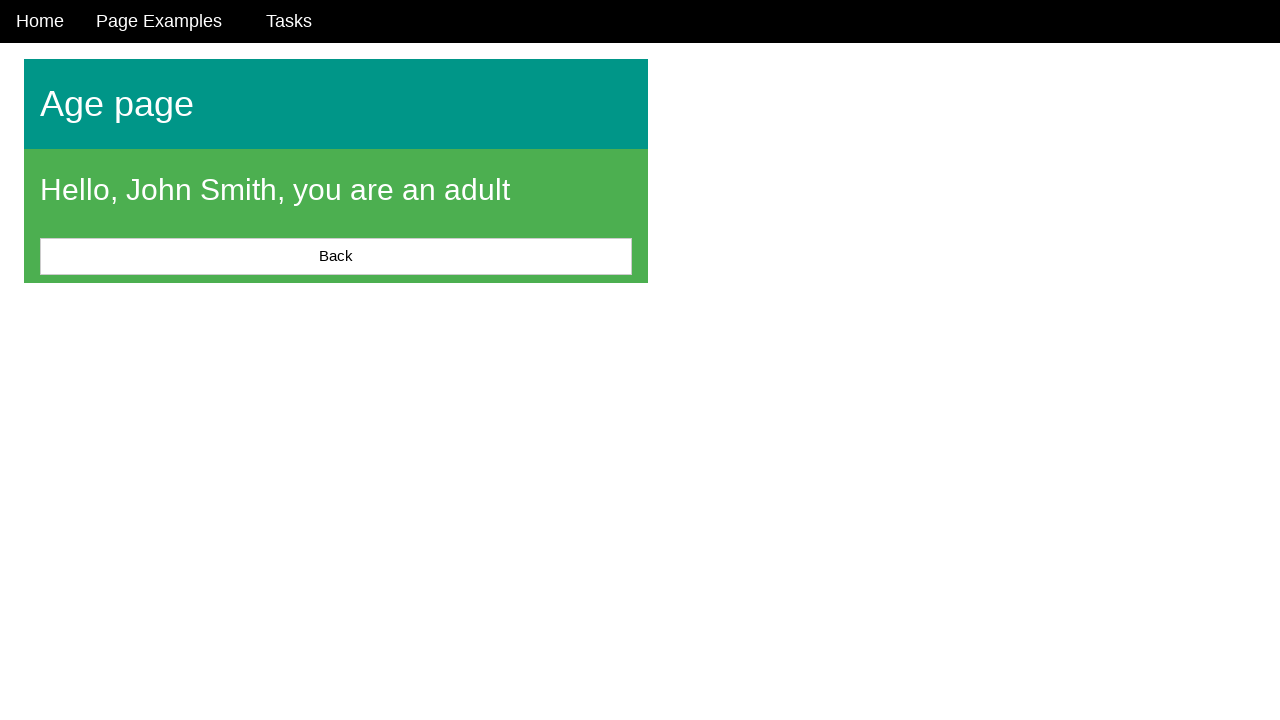

Result message appeared on the page
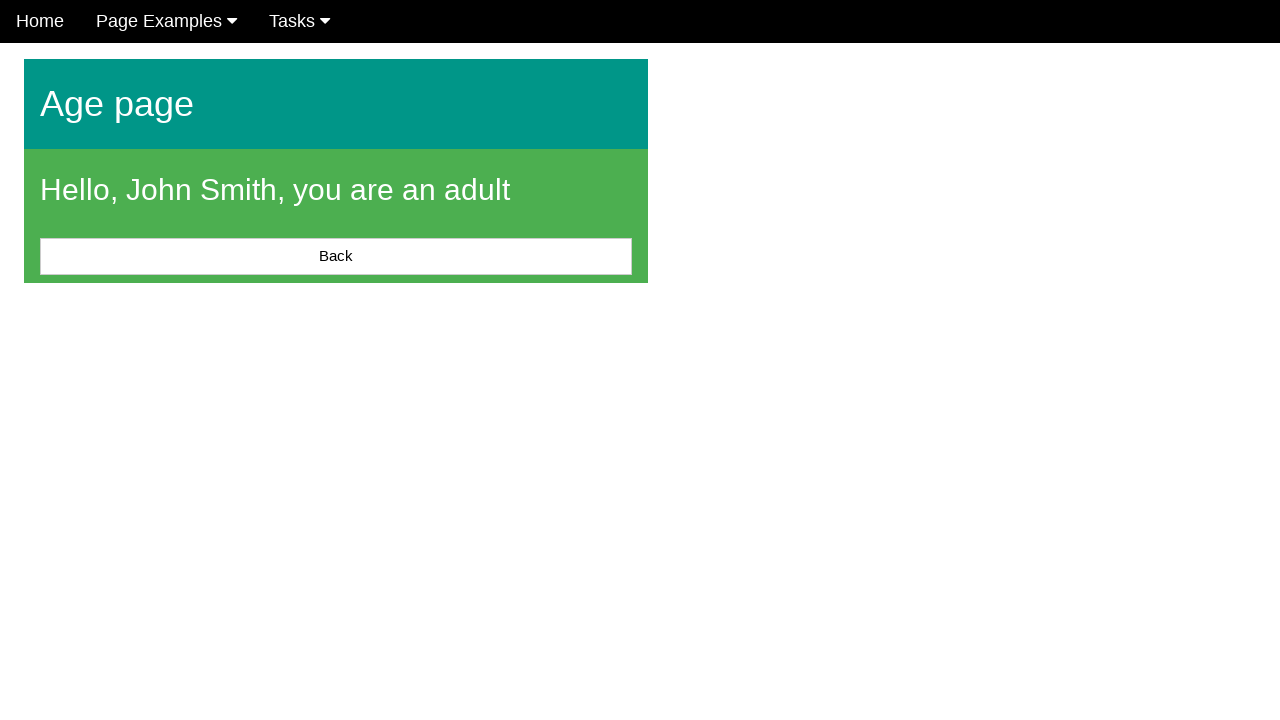

Located the result message element
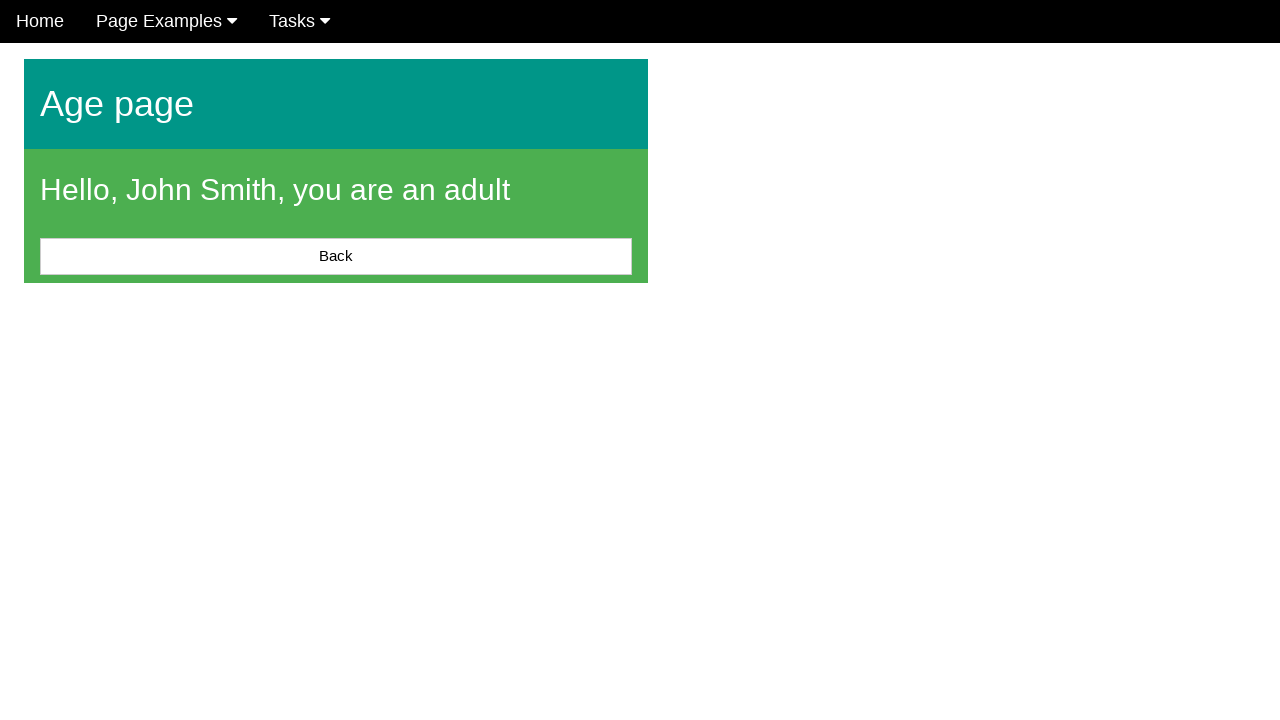

Verified that the result message is not empty
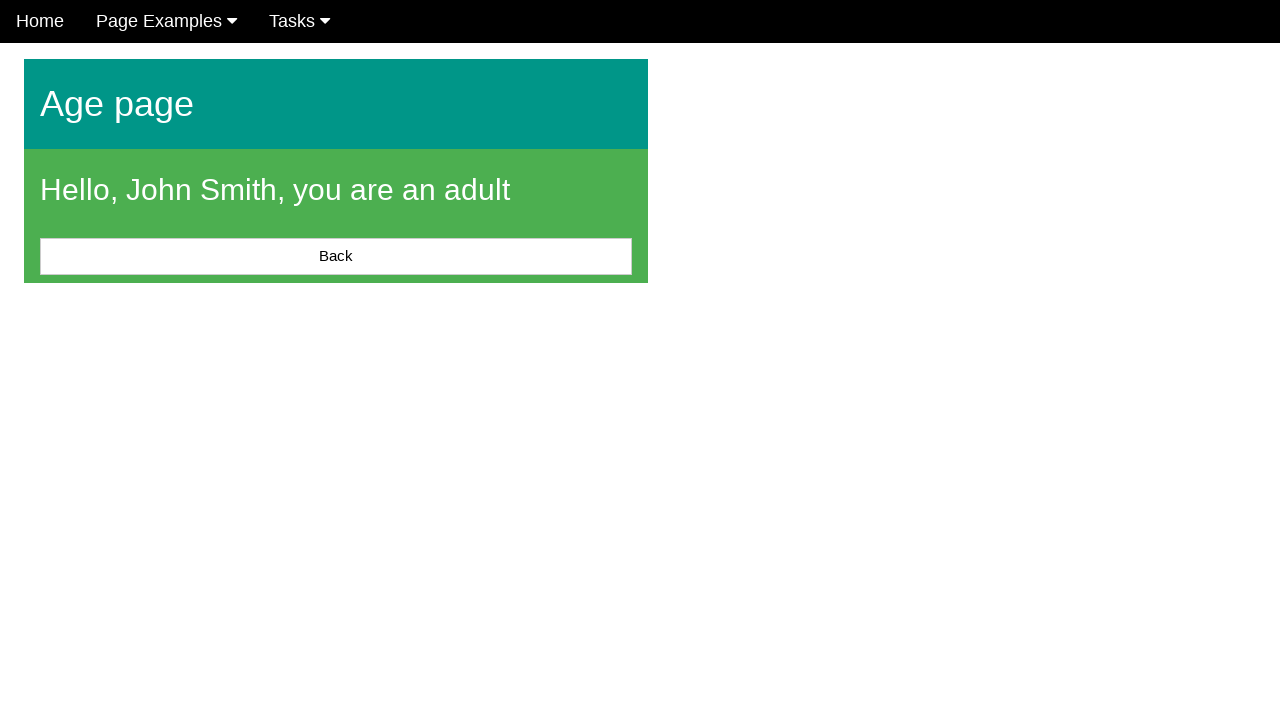

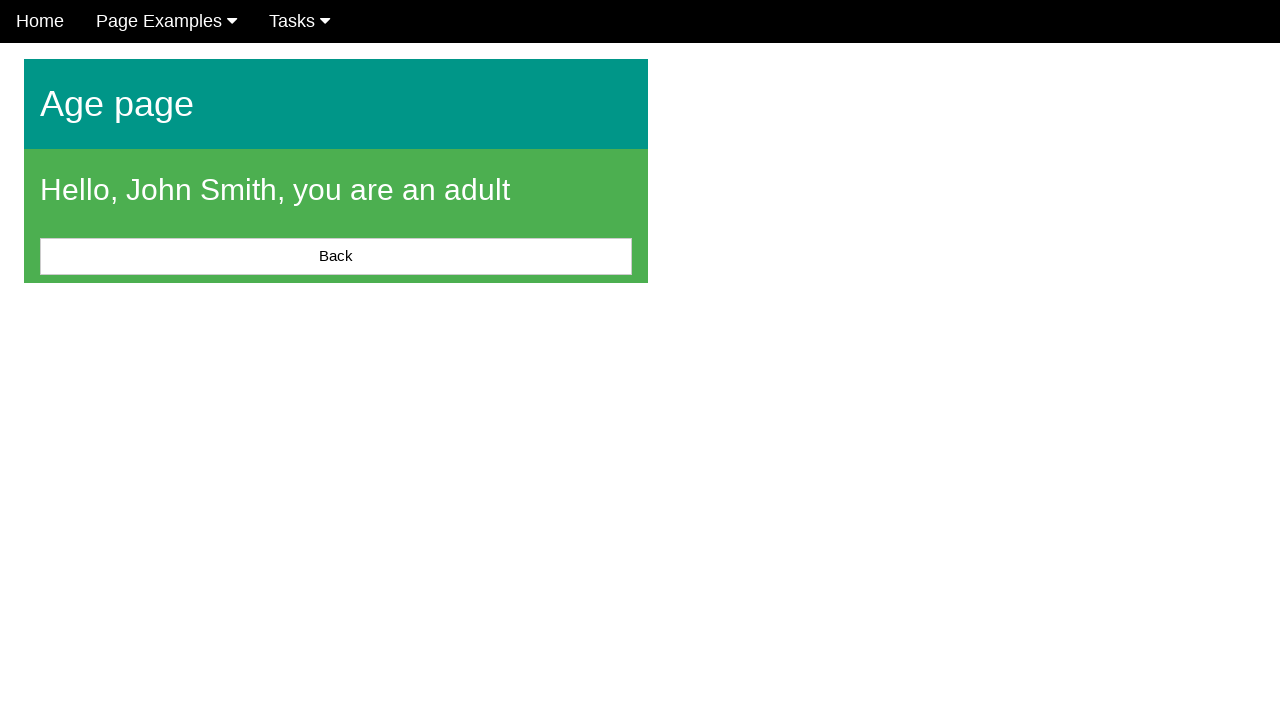